Opens the SpiceJet booking website and verifies the page title

Starting URL: https://book.spicejet.com/

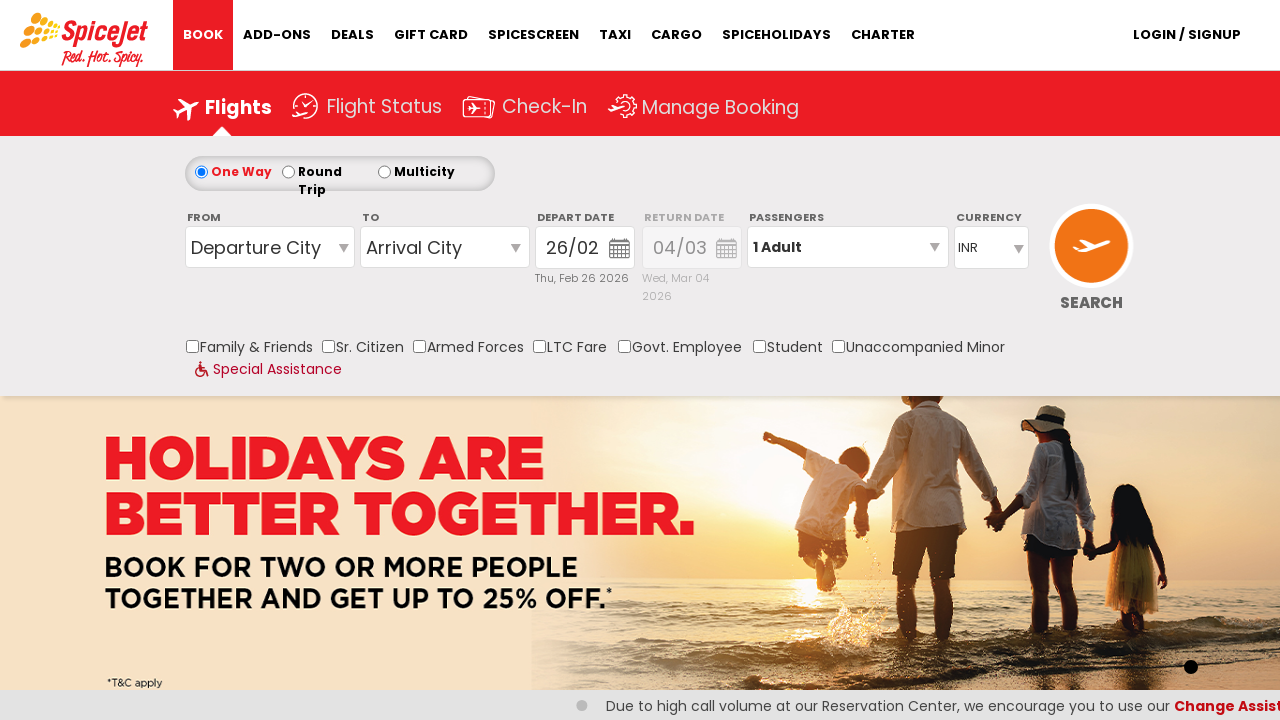

Retrieved and printed page title
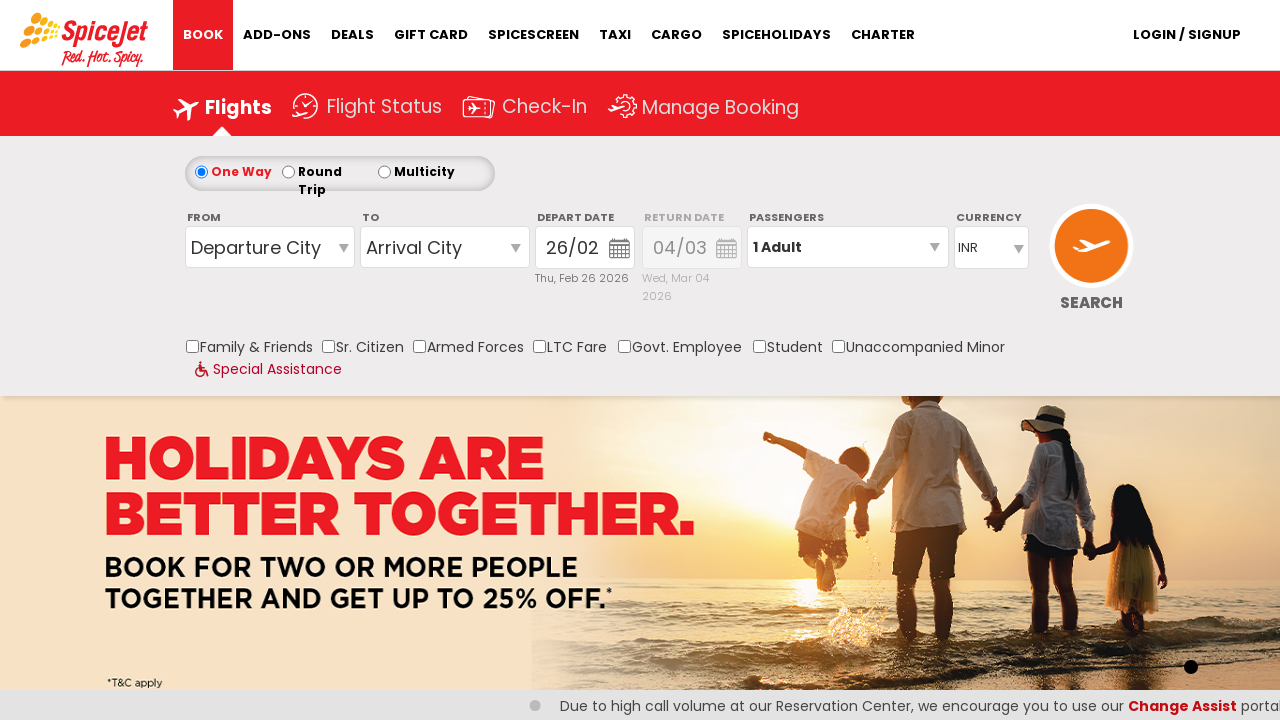

Waited 2 seconds for page to fully render
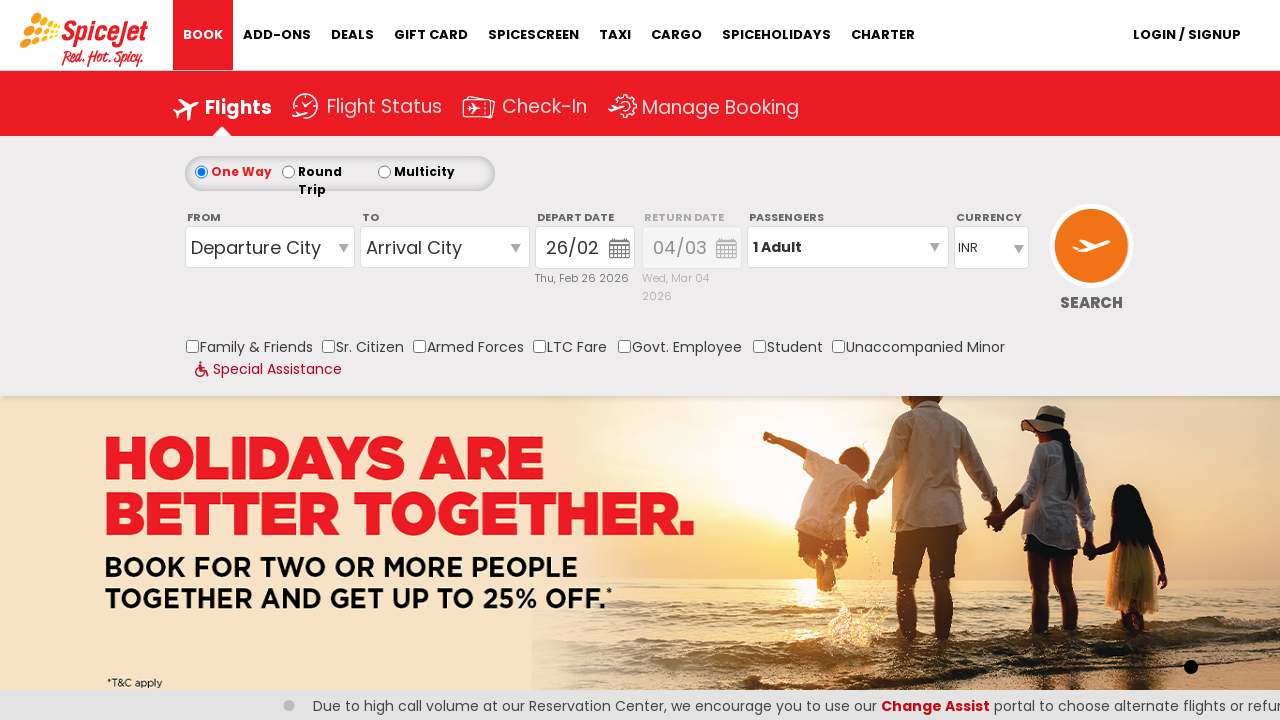

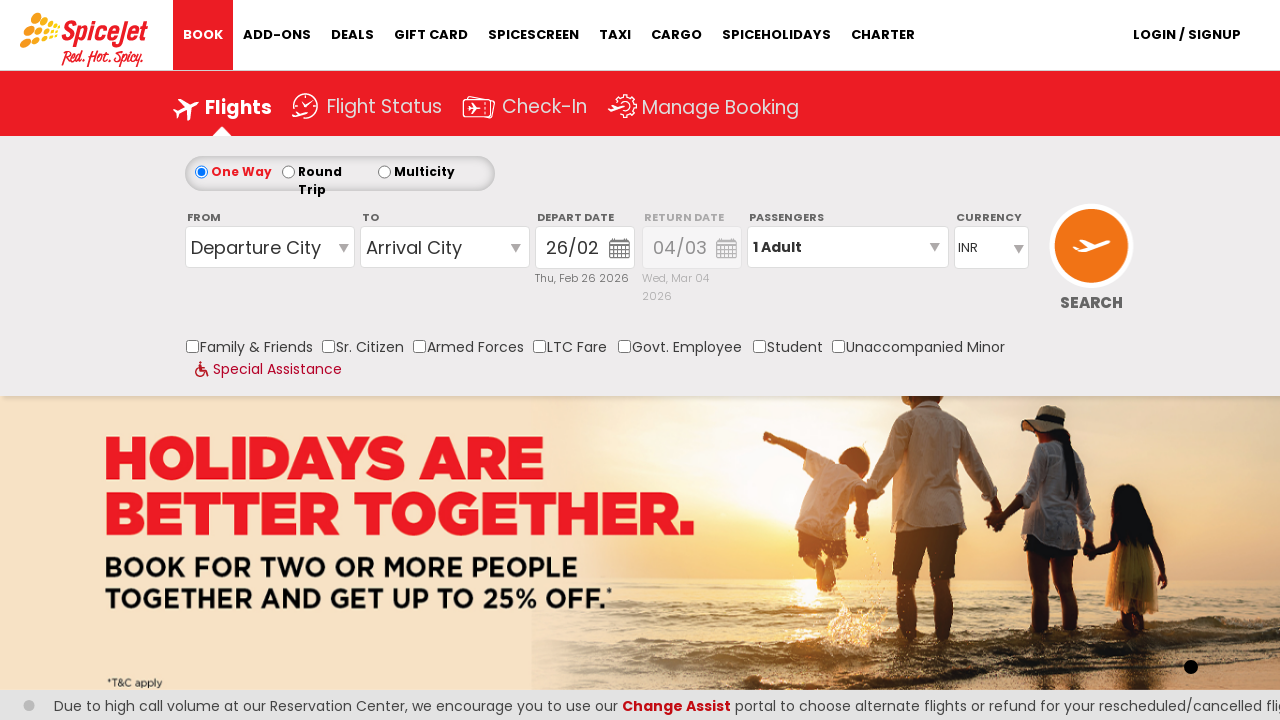